Tests that other controls are hidden when editing a todo item

Starting URL: https://demo.playwright.dev/todomvc

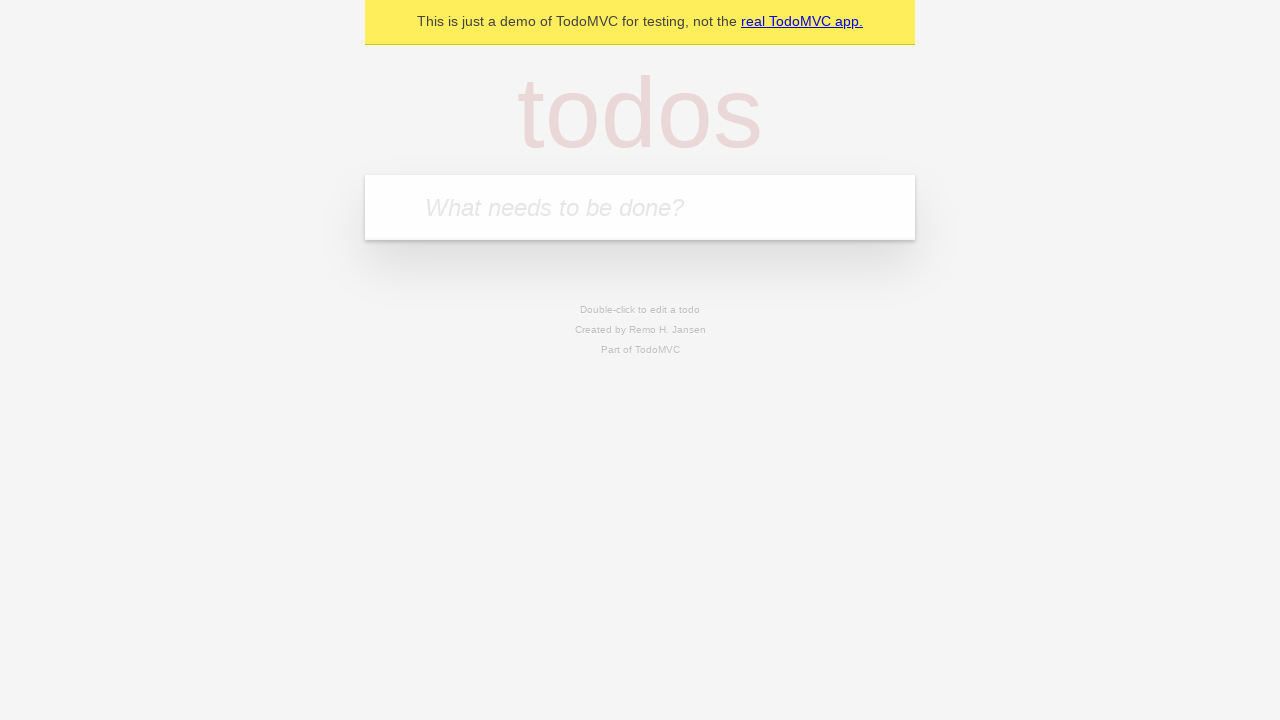

Filled new todo input with 'buy some cheese' on internal:attr=[placeholder="What needs to be done?"i]
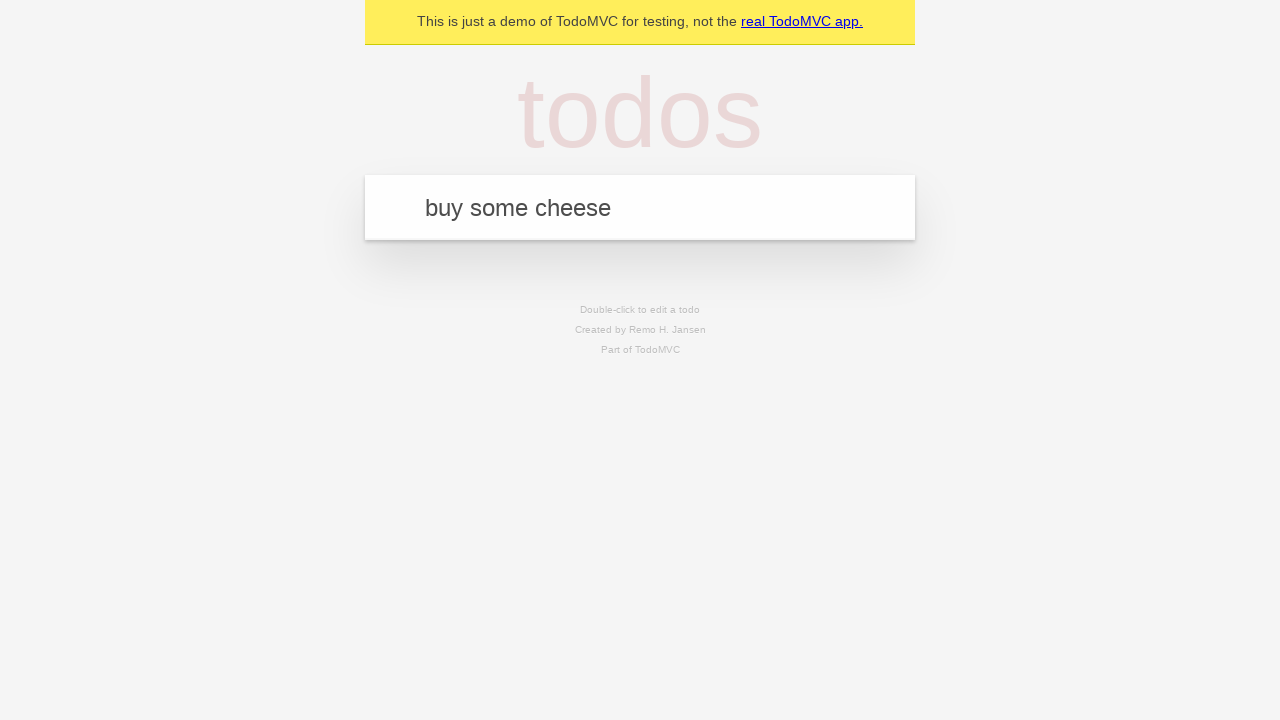

Pressed Enter to create first todo item on internal:attr=[placeholder="What needs to be done?"i]
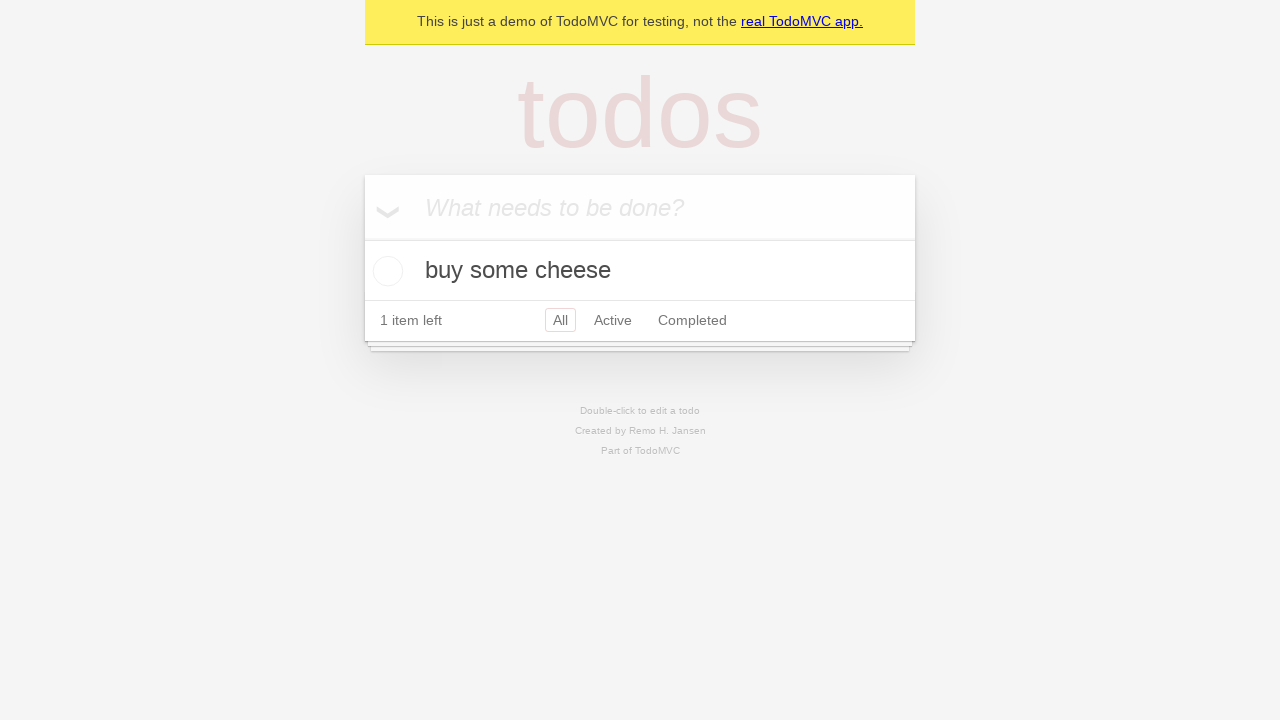

Filled new todo input with 'feed the cat' on internal:attr=[placeholder="What needs to be done?"i]
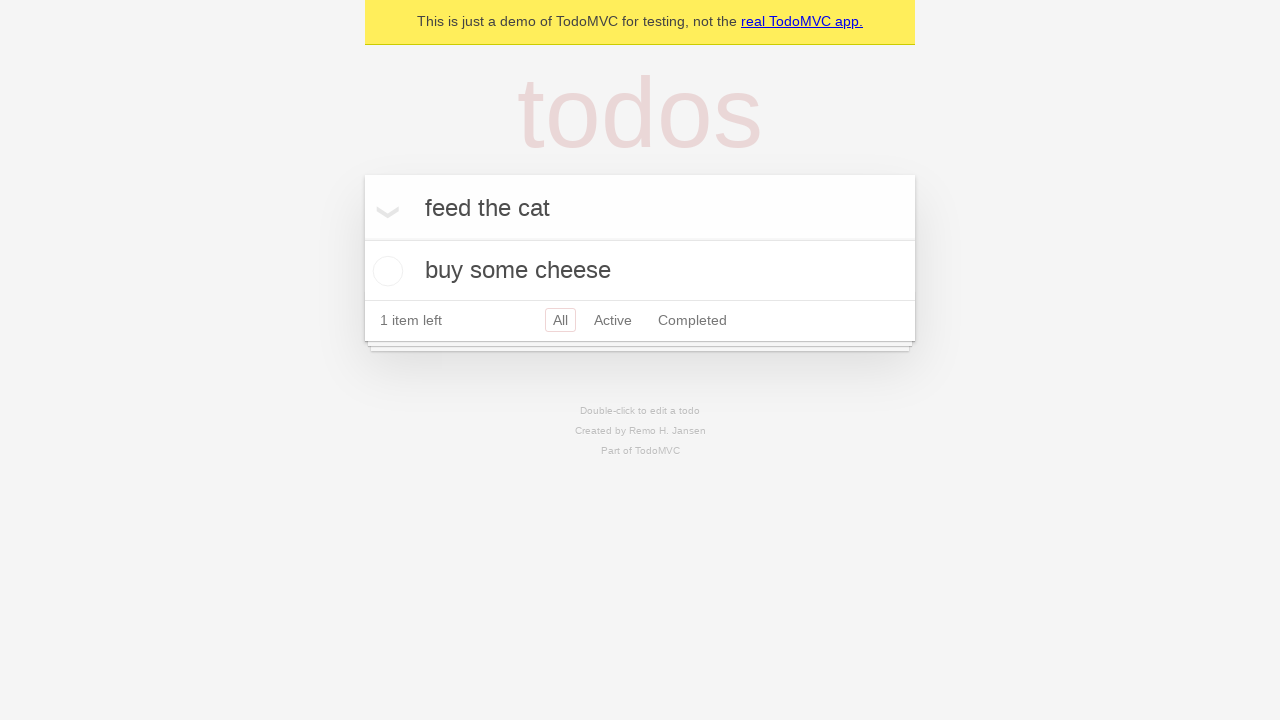

Pressed Enter to create second todo item on internal:attr=[placeholder="What needs to be done?"i]
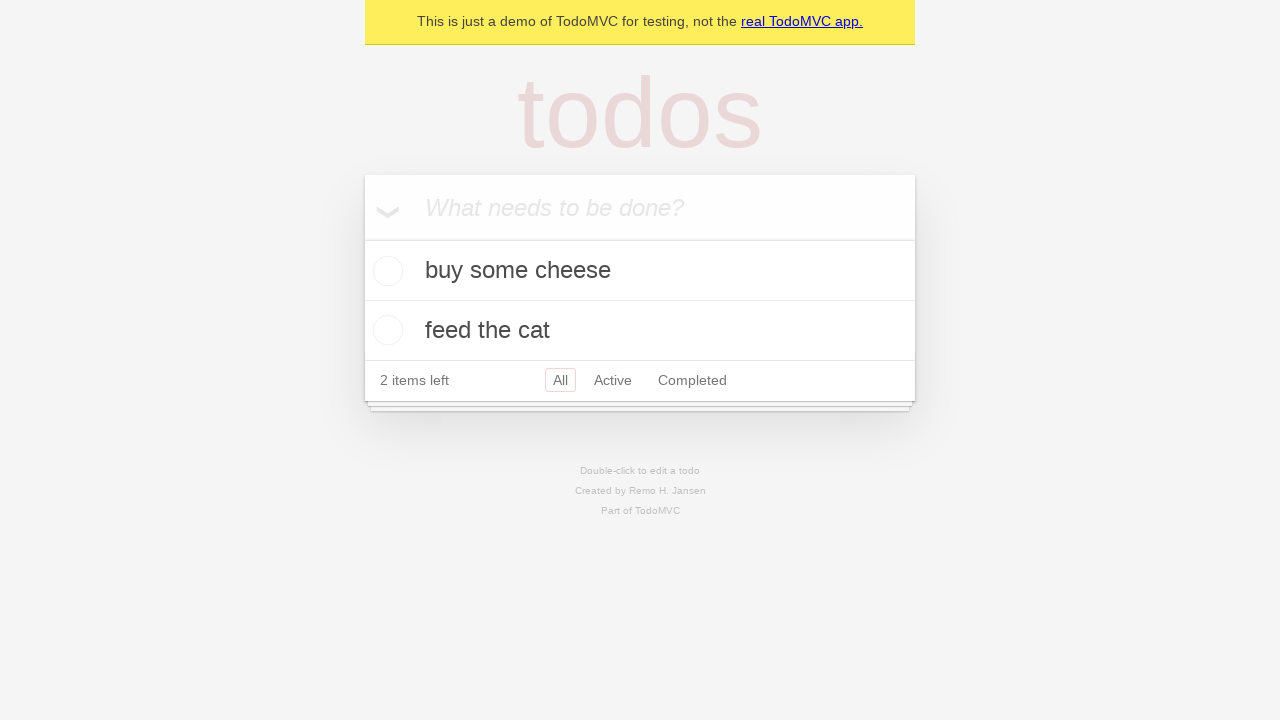

Filled new todo input with 'book a doctors appointment' on internal:attr=[placeholder="What needs to be done?"i]
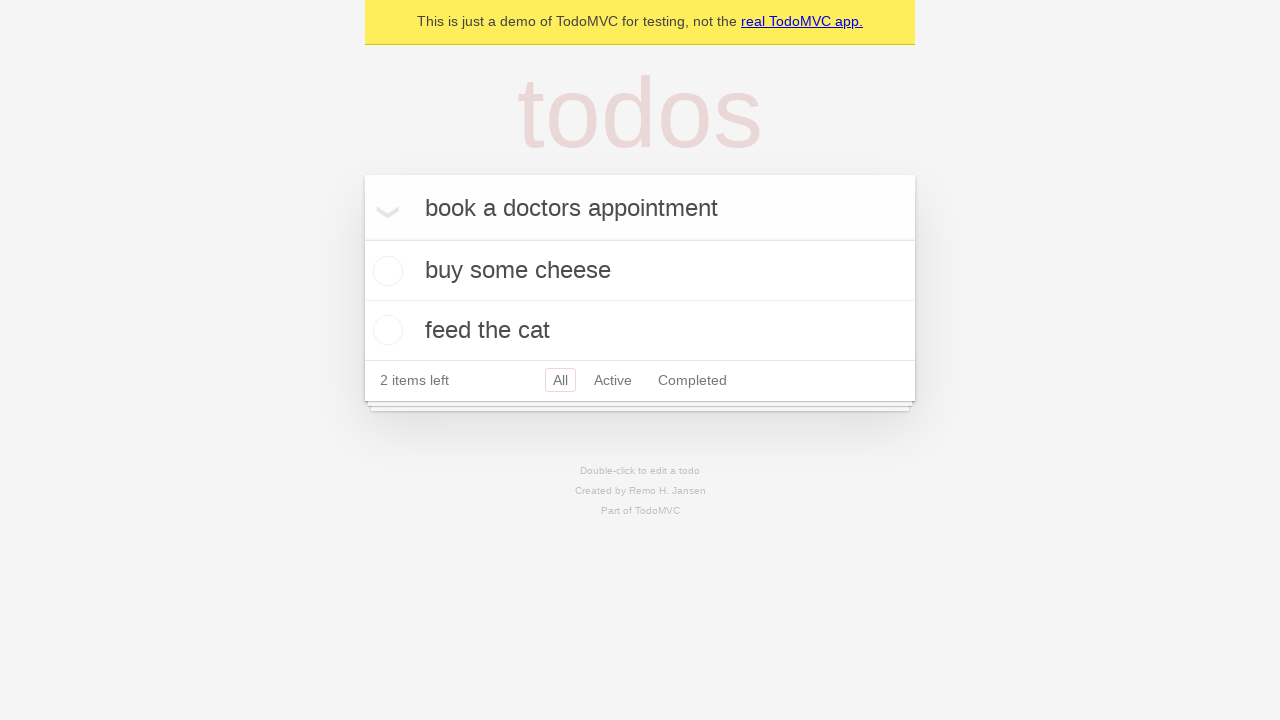

Pressed Enter to create third todo item on internal:attr=[placeholder="What needs to be done?"i]
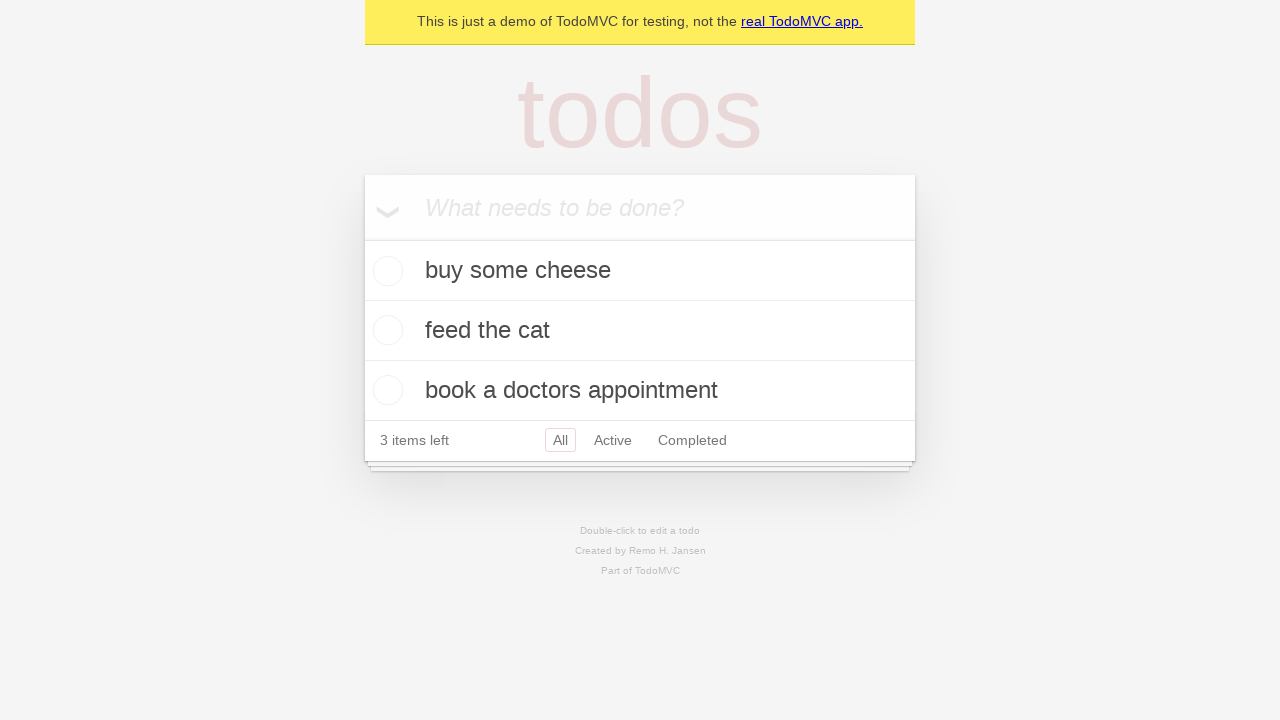

Waited for third todo item to appear
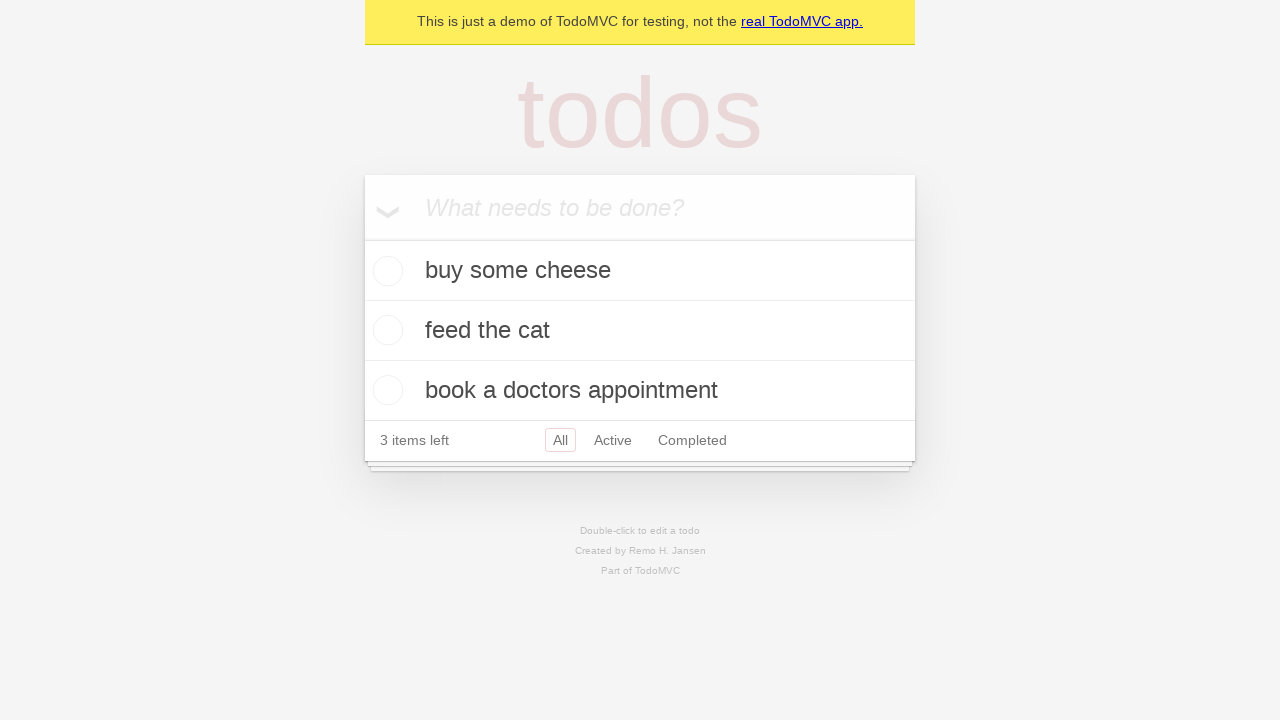

Double-clicked second todo item to enter edit mode at (640, 331) on internal:testid=[data-testid="todo-item"s] >> nth=1
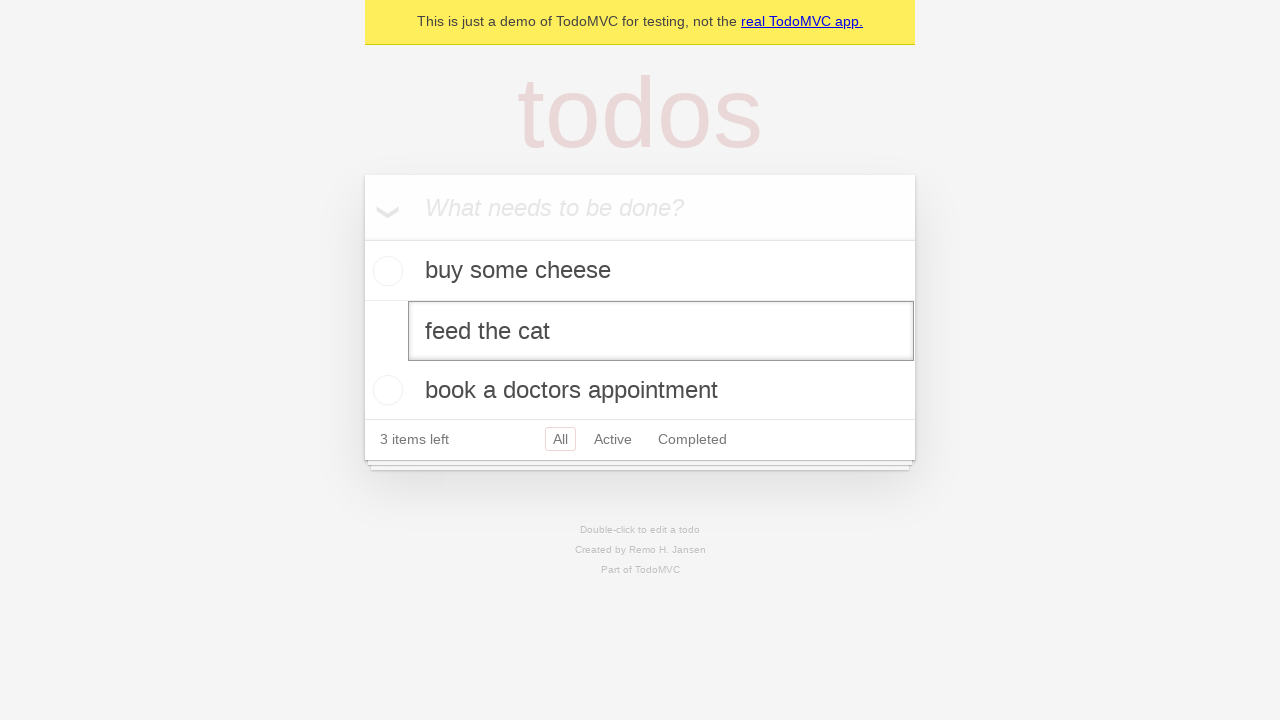

Waited for edit textbox to appear - other controls should be hidden
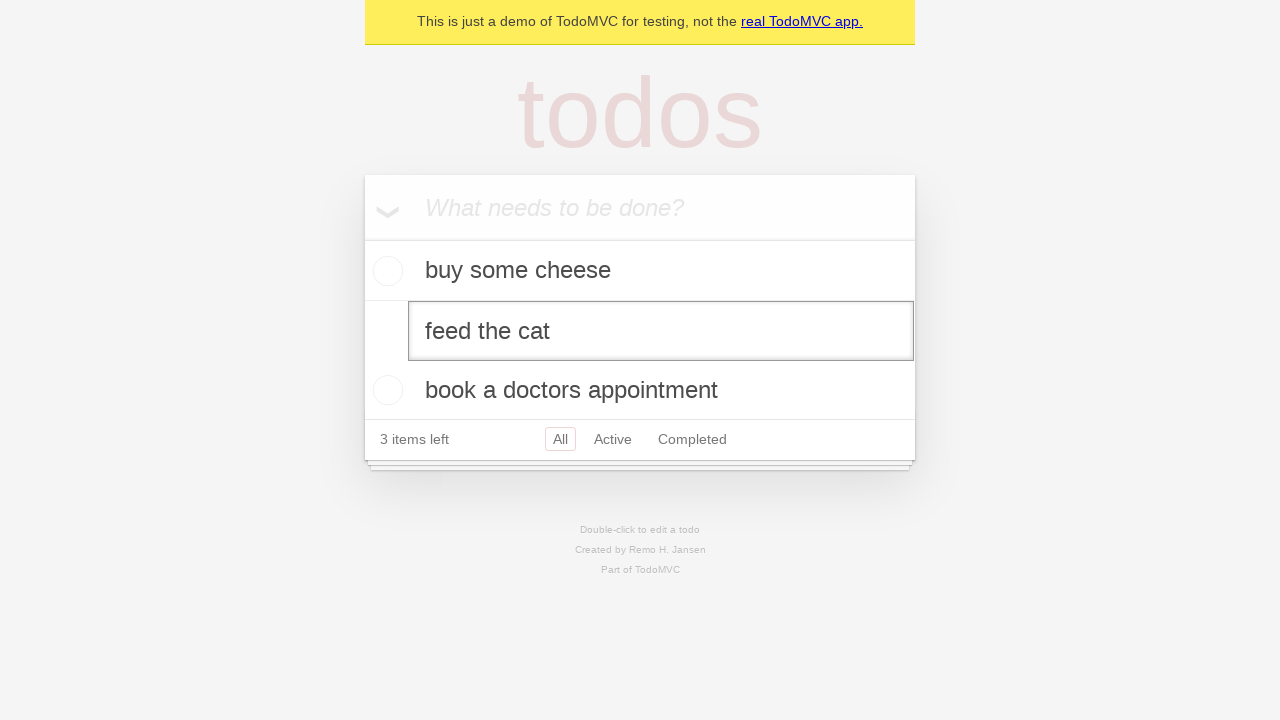

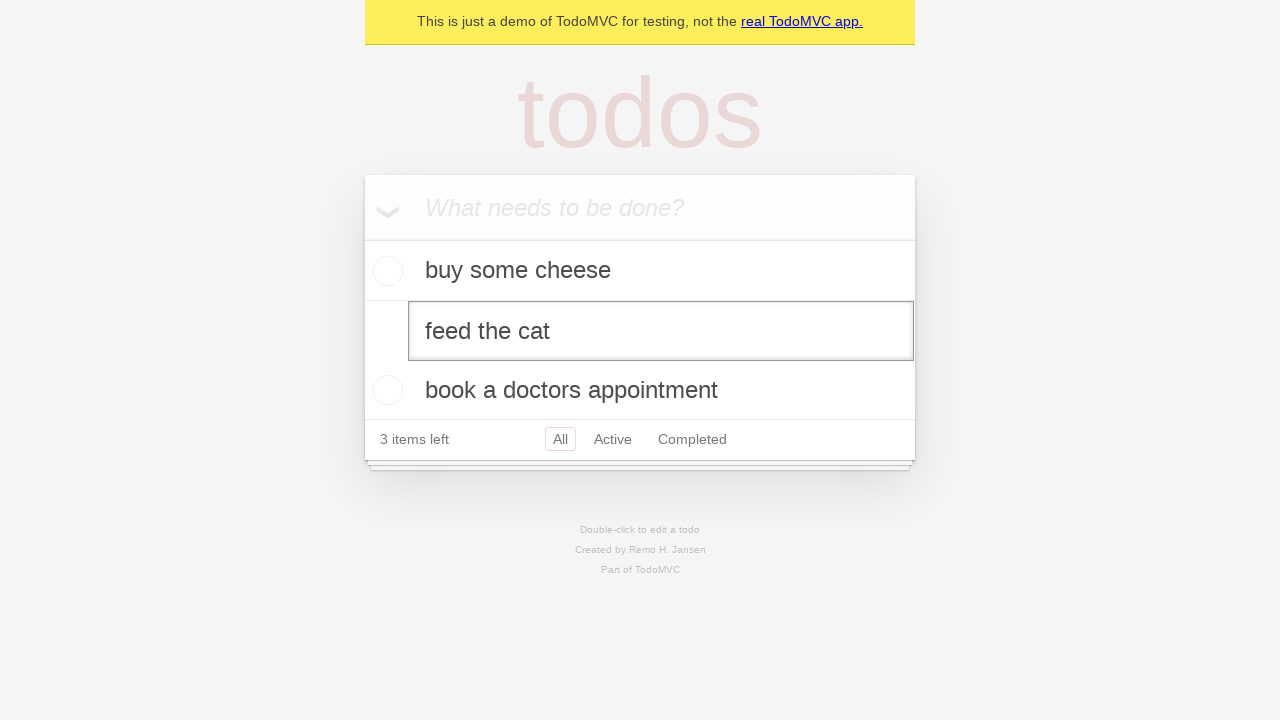